Tests keyboard actions by typing uppercase text using shift key in a textarea

Starting URL: https://www.selenium.dev/selenium/web/web-form.html

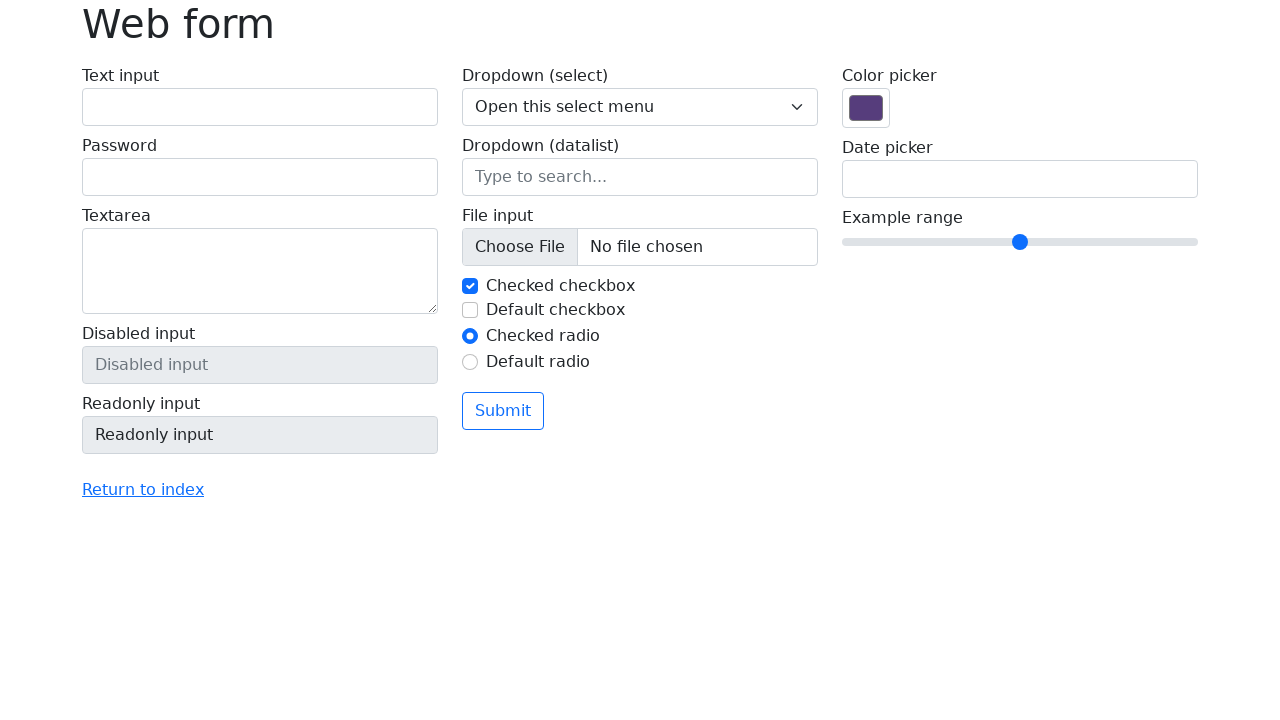

Located textarea element with name 'my-textarea'
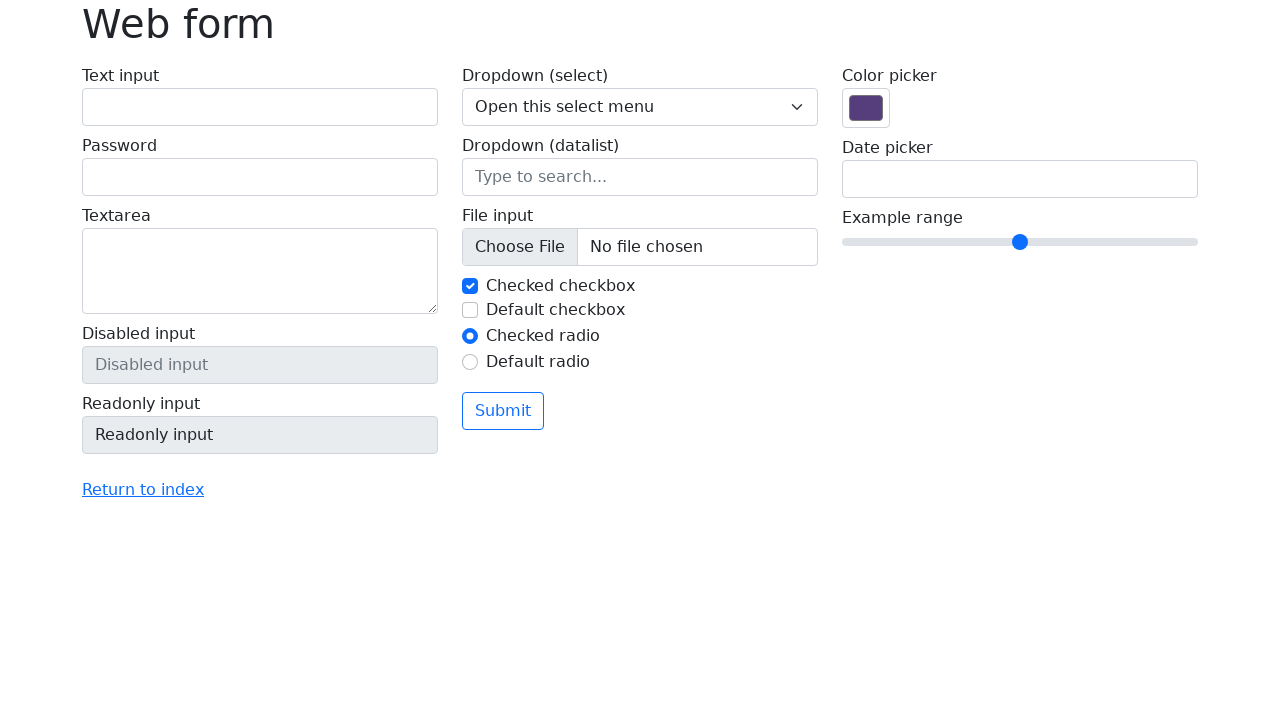

Clicked on textarea to focus it at (260, 271) on textarea[name='my-textarea']
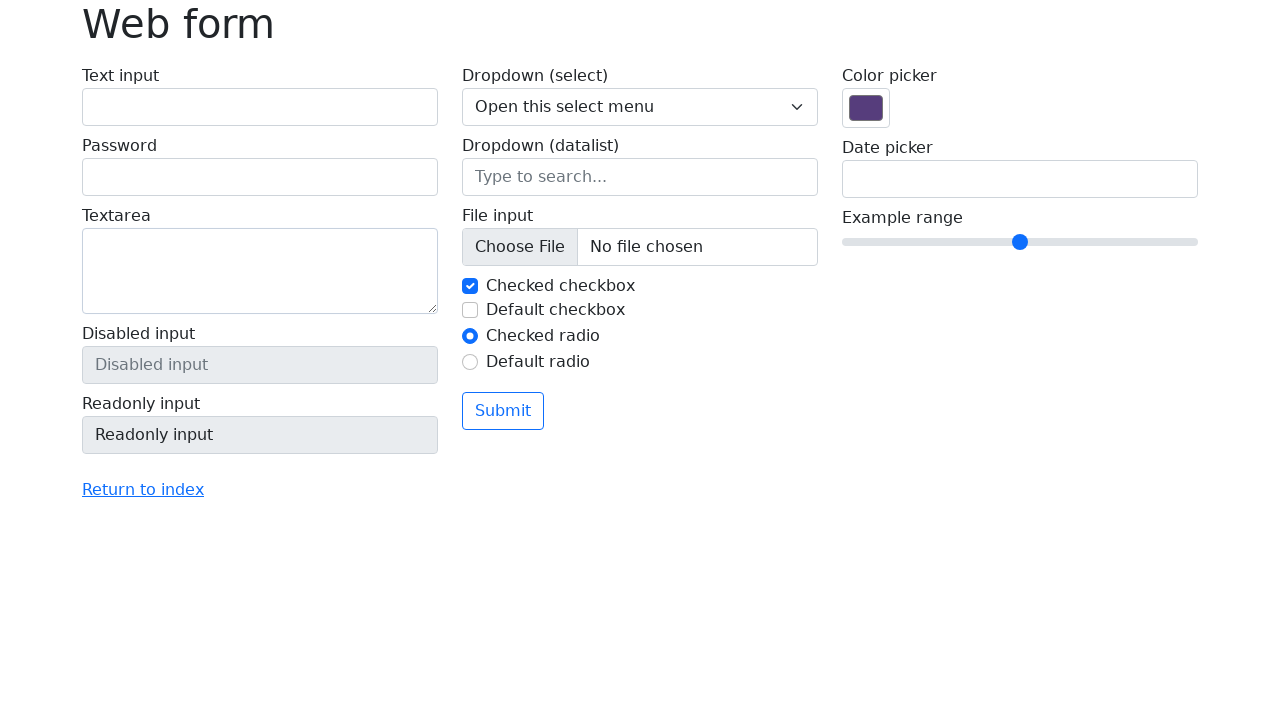

Typed uppercase text 'ABCDE' using shift key in textarea
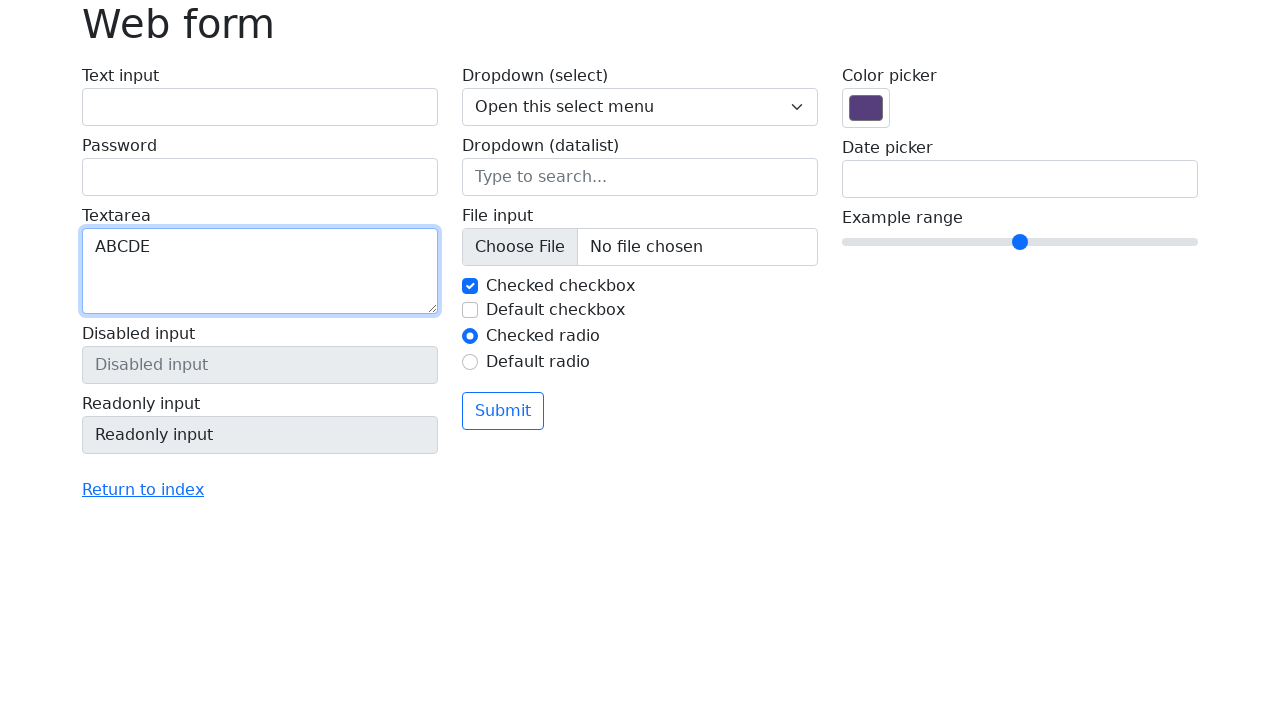

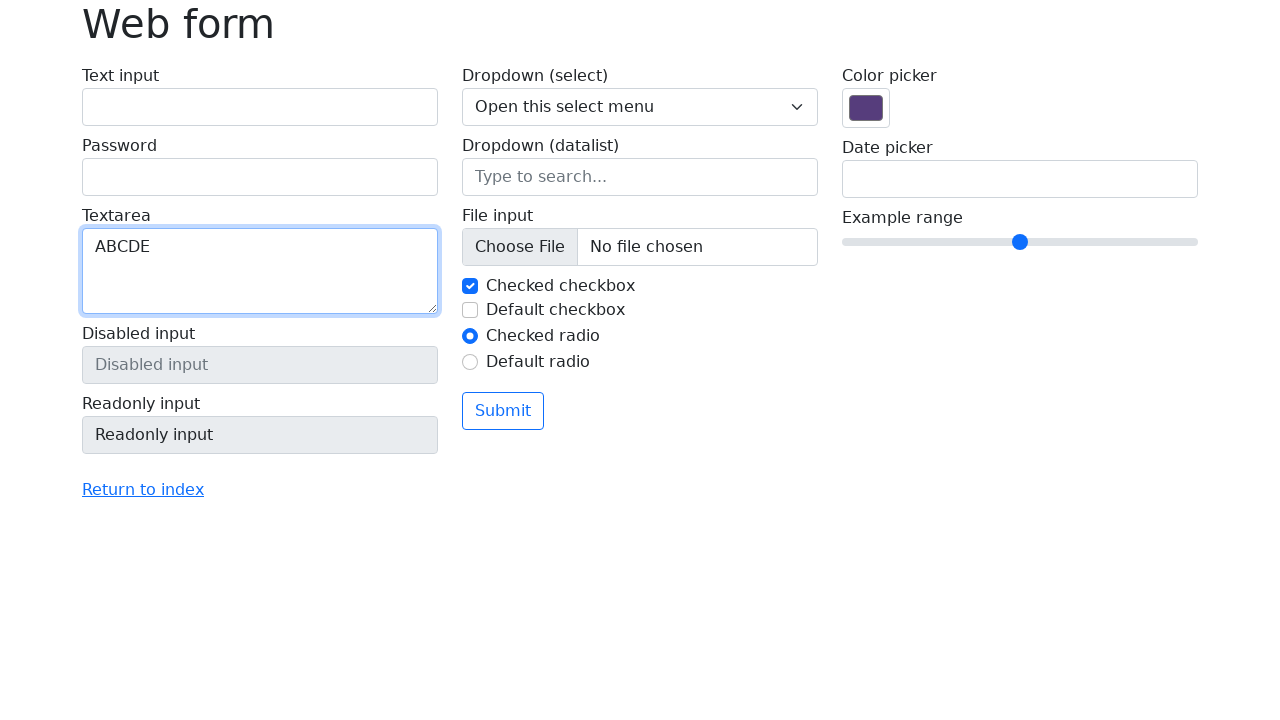